Tests adding specific grocery items (Cucumber, Brocolli, Beetroot) to cart on an e-commerce practice site by iterating through products and clicking add to cart buttons for matching items

Starting URL: https://rahulshettyacademy.com/seleniumPractise/

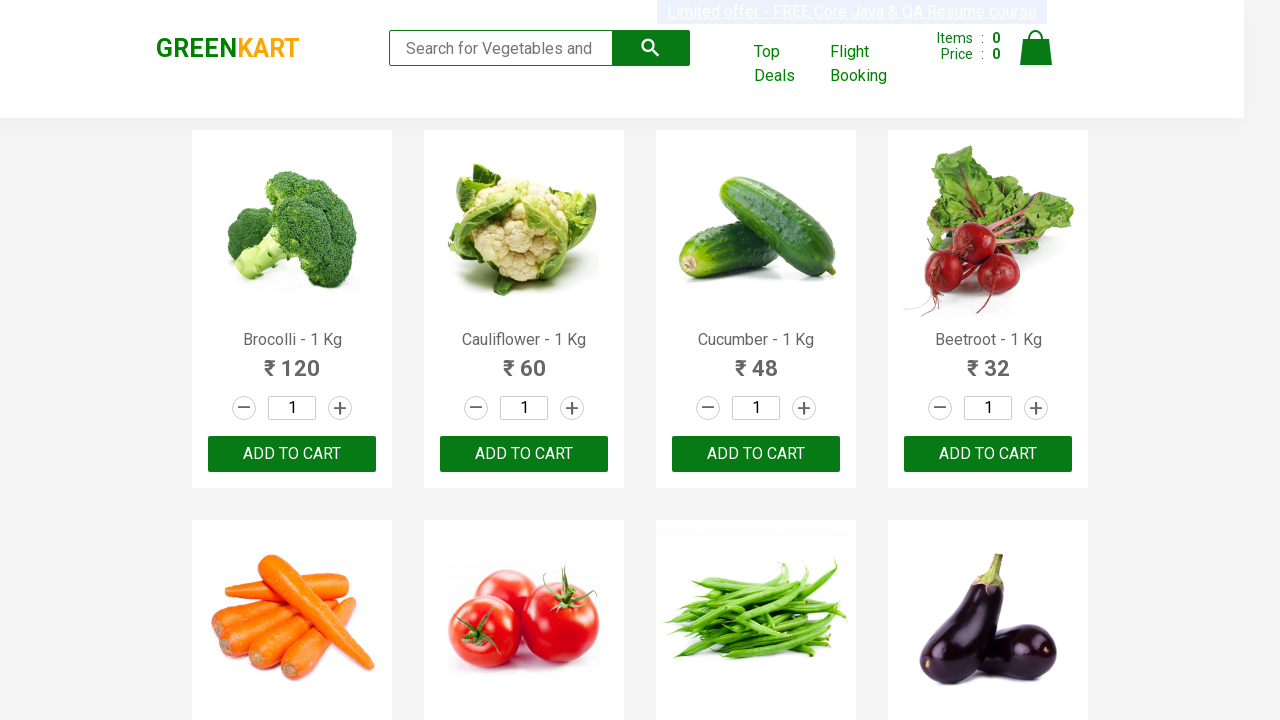

Waited for product names to load on the page
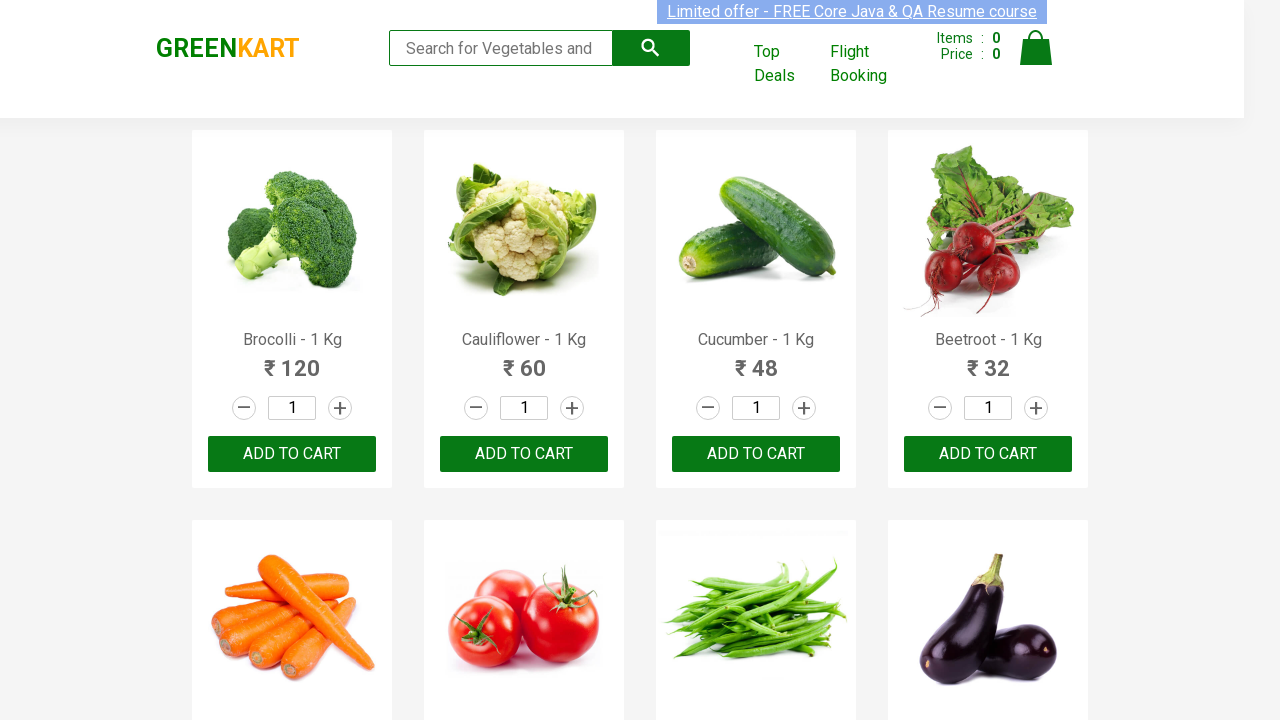

Retrieved all product name elements from the page
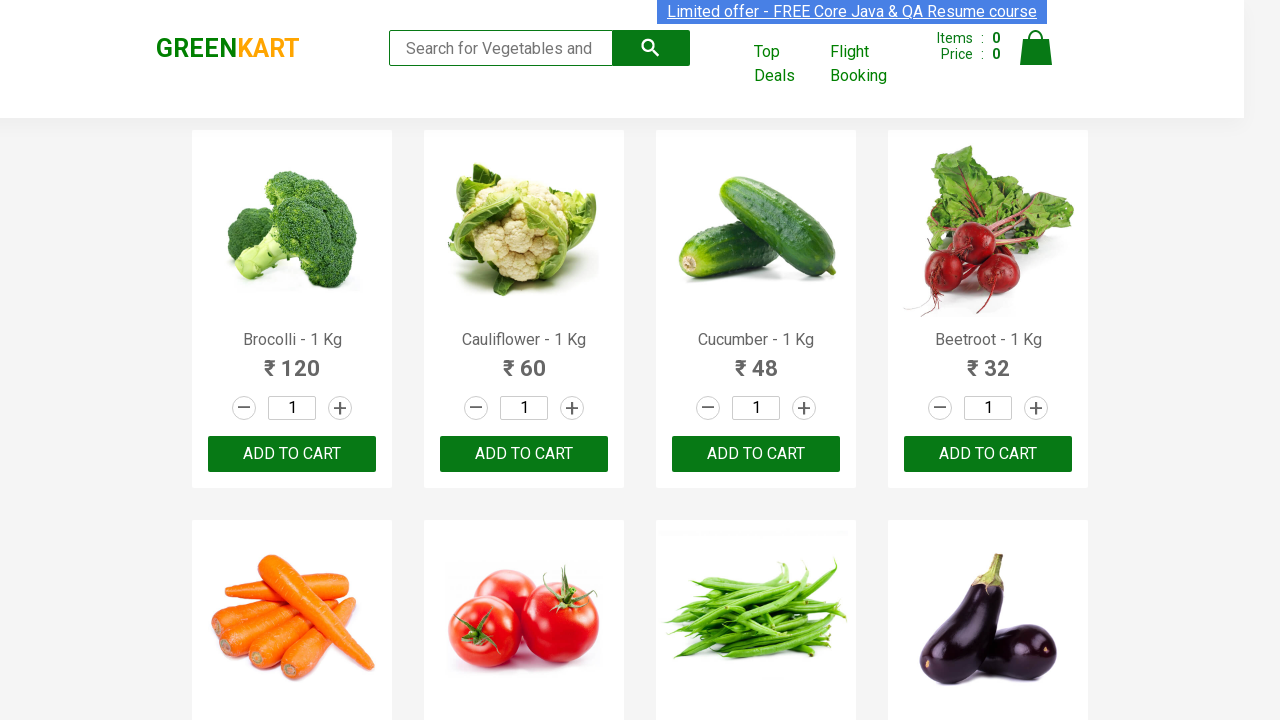

Retrieved product text: 'Brocolli - 1 Kg'
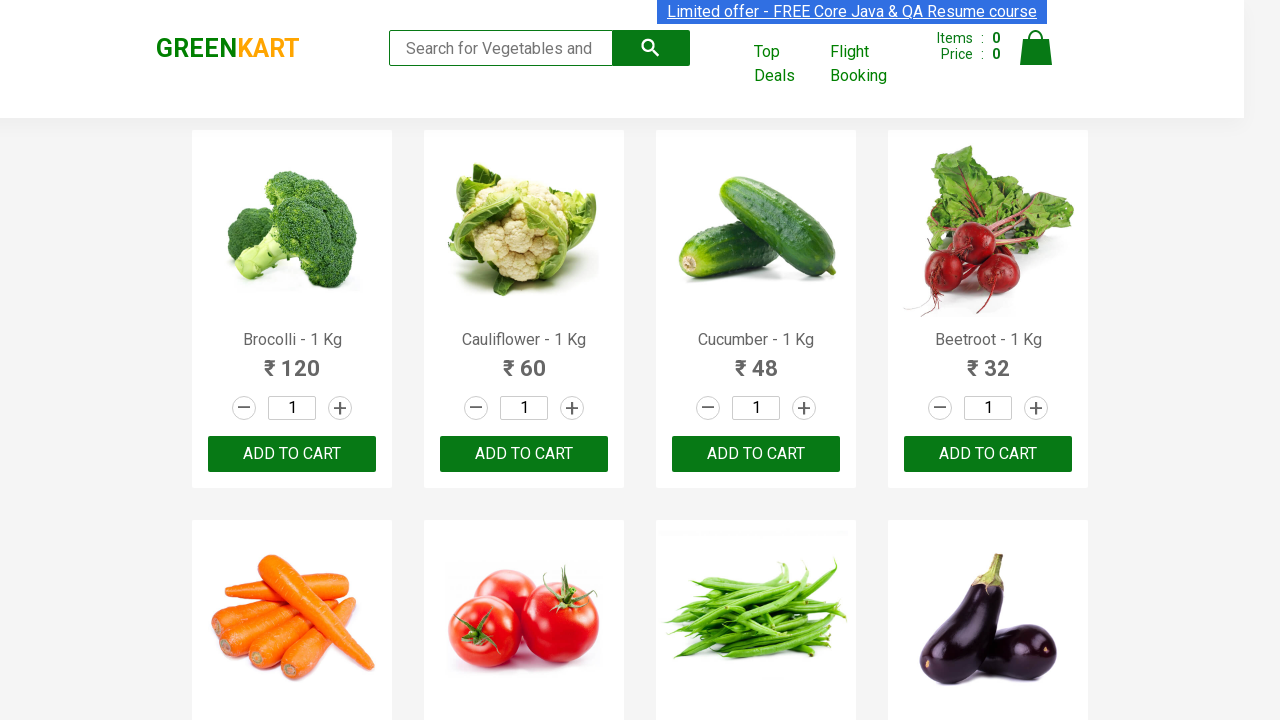

Found 'Brocolli' in needed items list - retrieving add to cart buttons
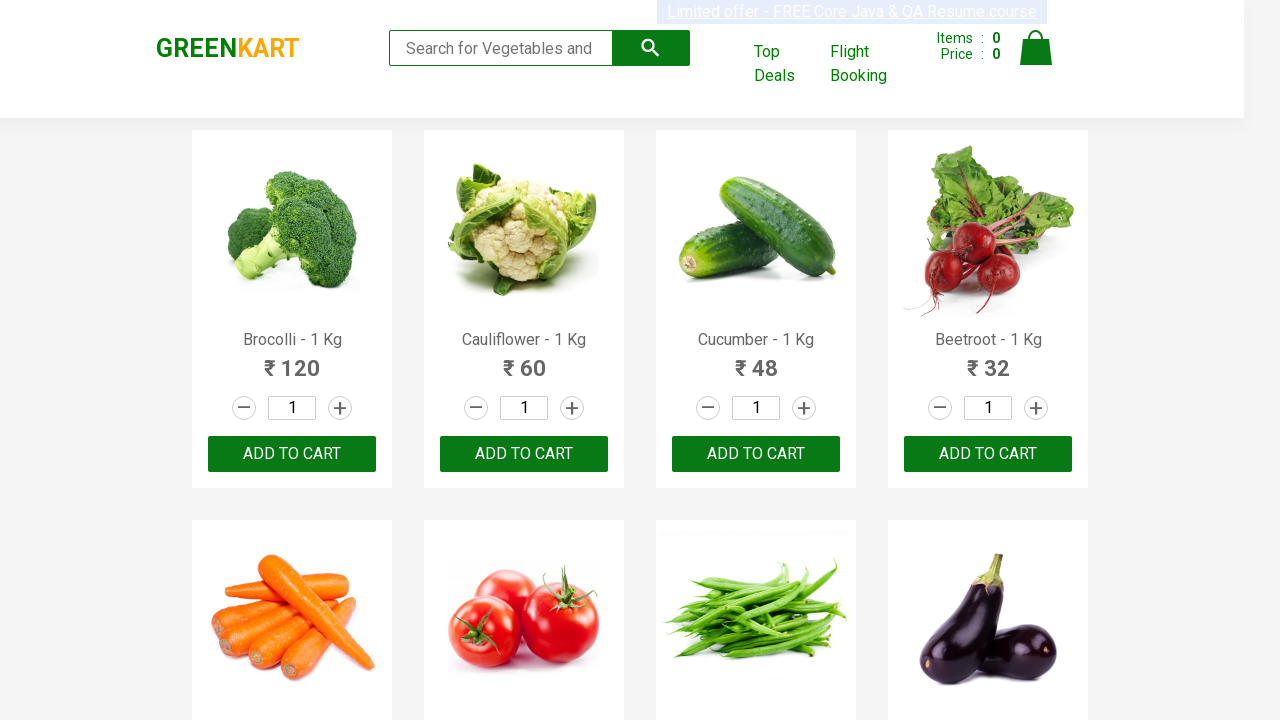

Clicked 'Add to cart' button for Brocolli (1 of 3 items added) at (292, 454) on xpath=//div[@class='product-action']/button >> nth=0
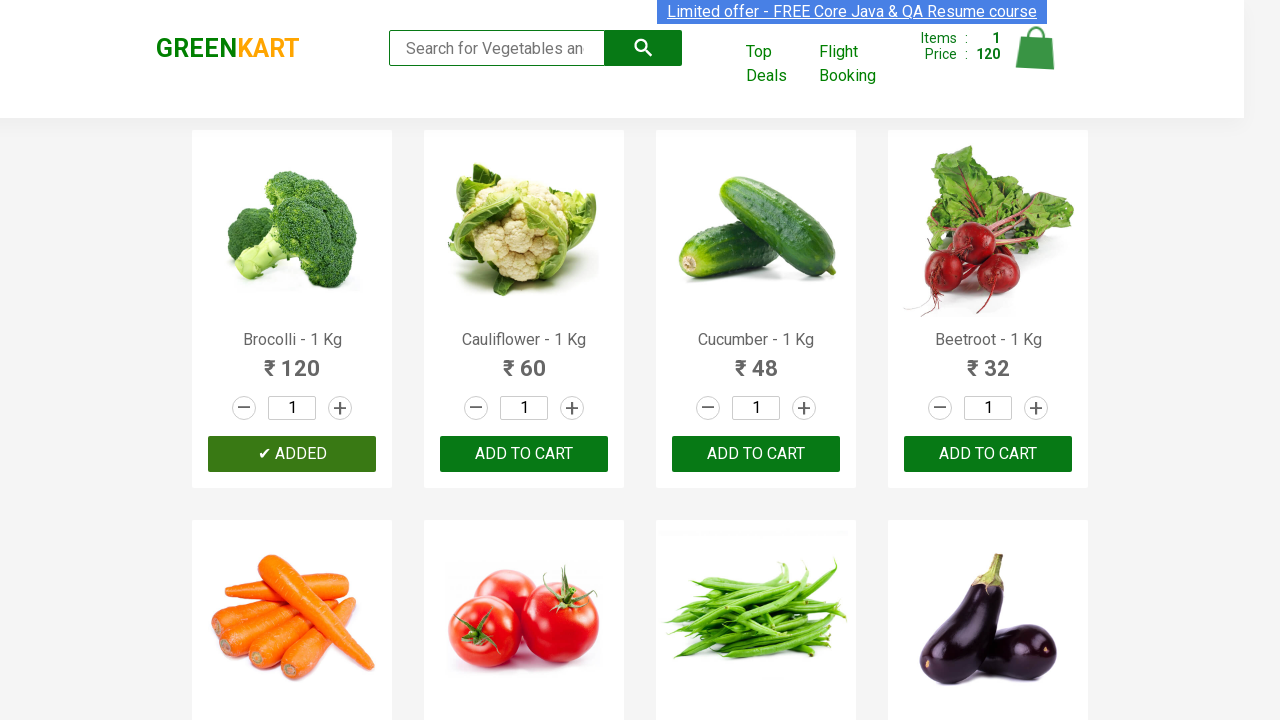

Retrieved product text: 'Cauliflower - 1 Kg'
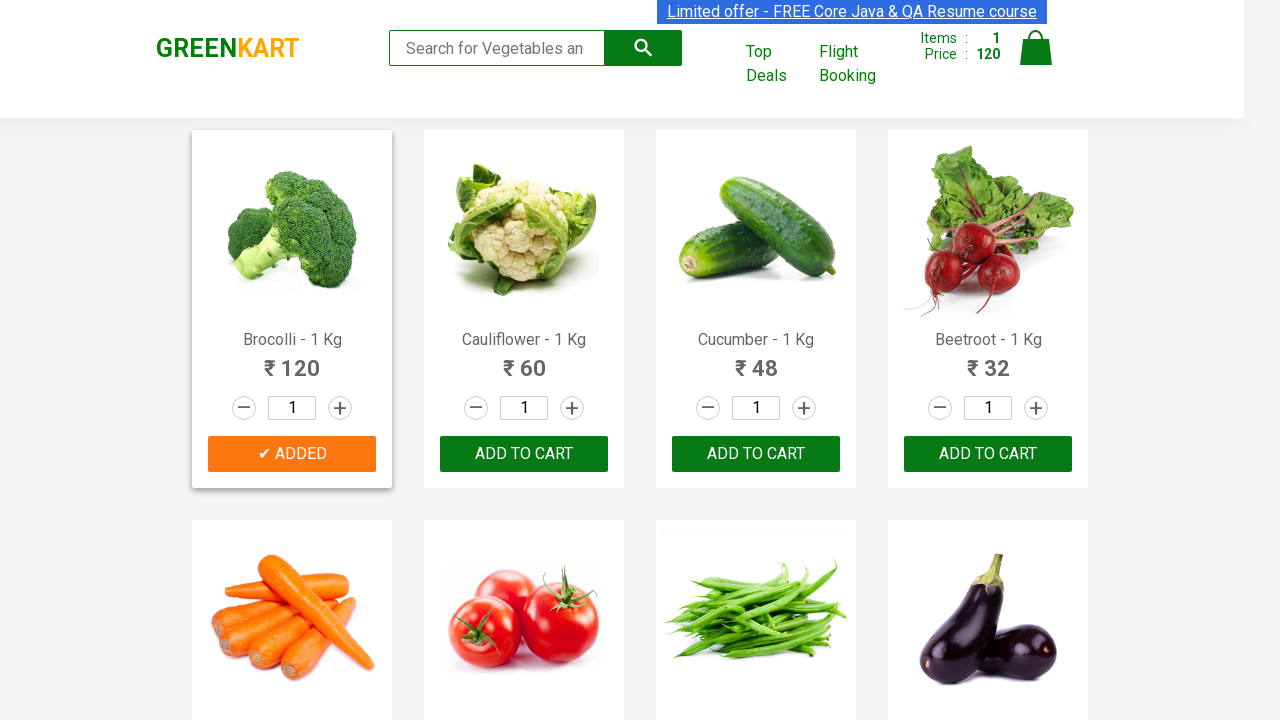

Retrieved product text: 'Cucumber - 1 Kg'
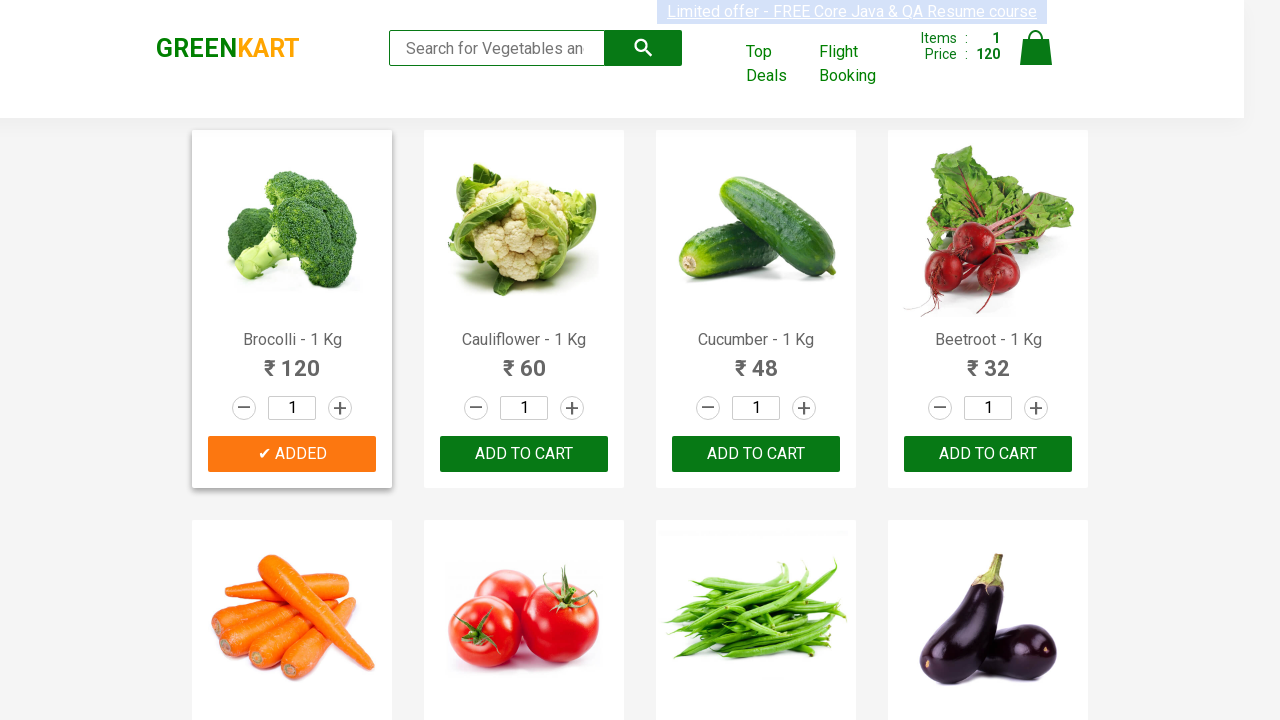

Found 'Cucumber' in needed items list - retrieving add to cart buttons
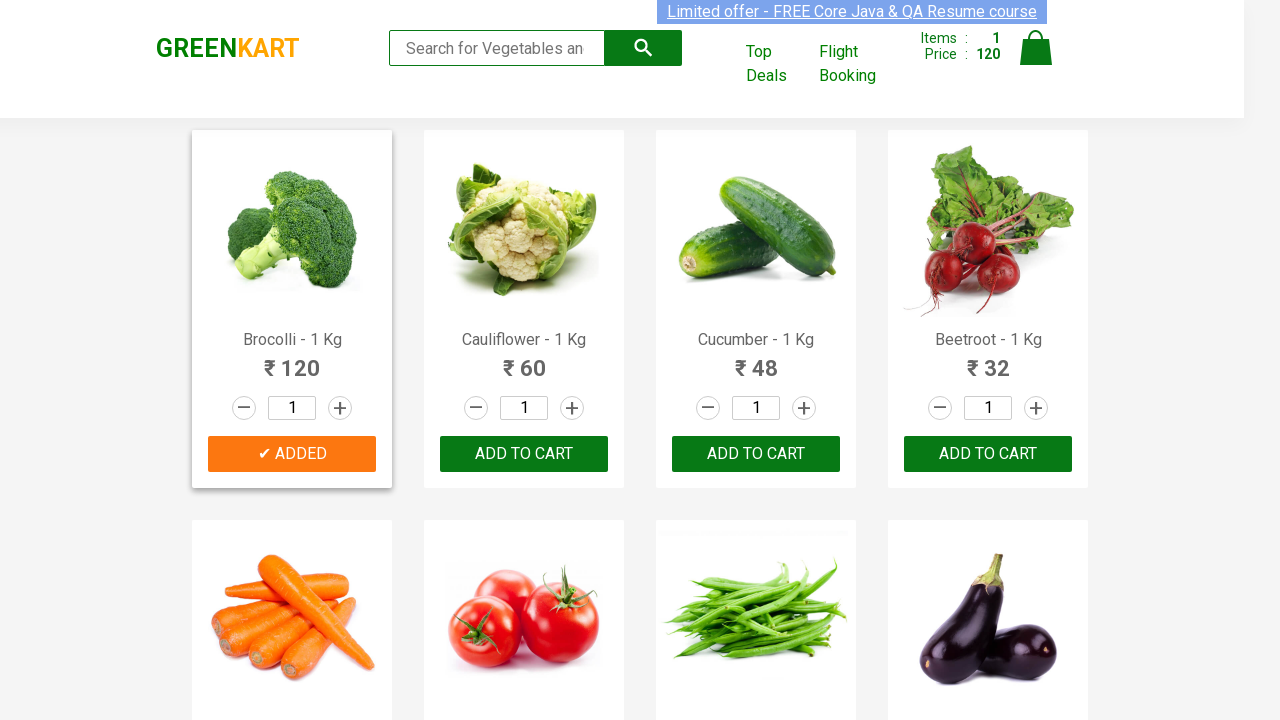

Clicked 'Add to cart' button for Cucumber (2 of 3 items added) at (756, 454) on xpath=//div[@class='product-action']/button >> nth=2
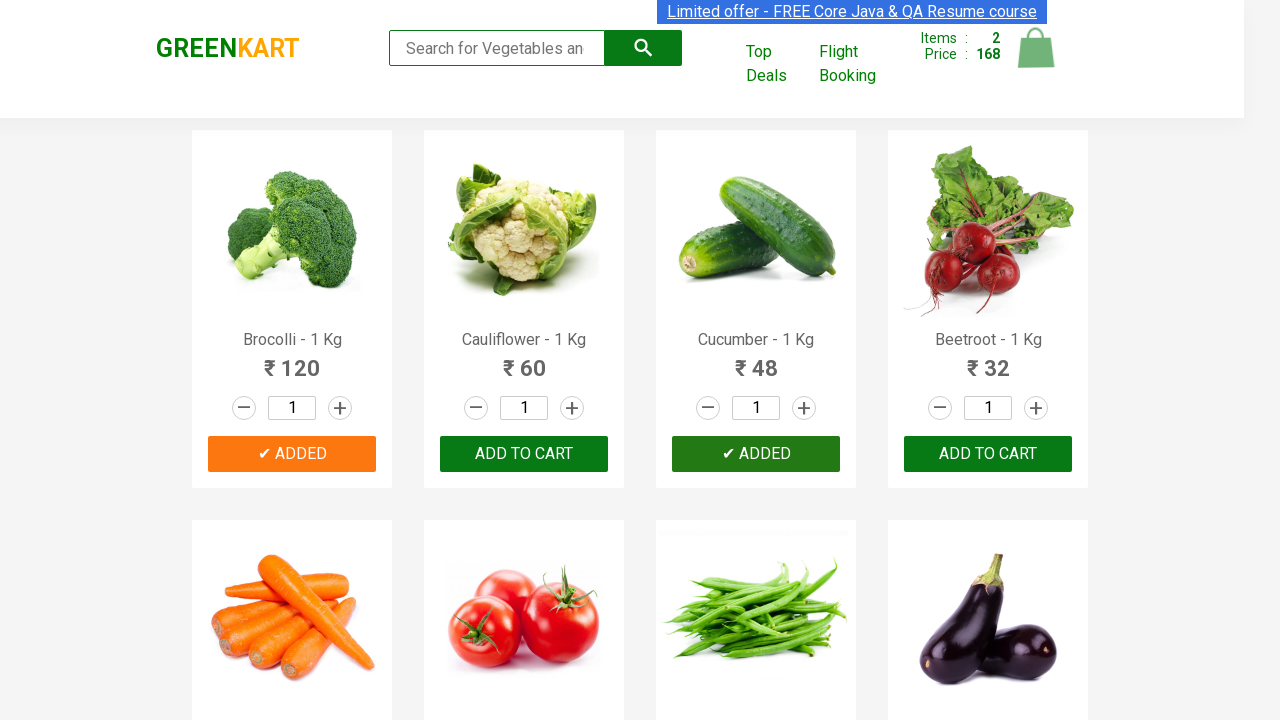

Retrieved product text: 'Beetroot - 1 Kg'
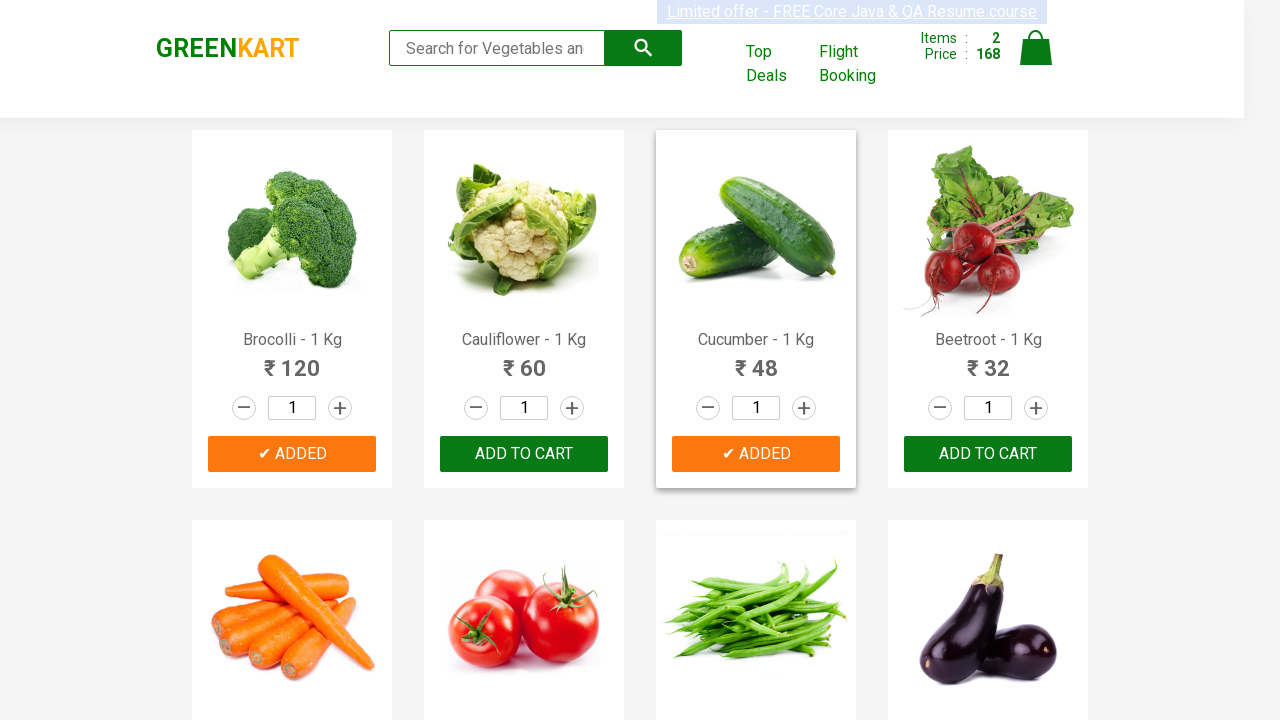

Found 'Beetroot' in needed items list - retrieving add to cart buttons
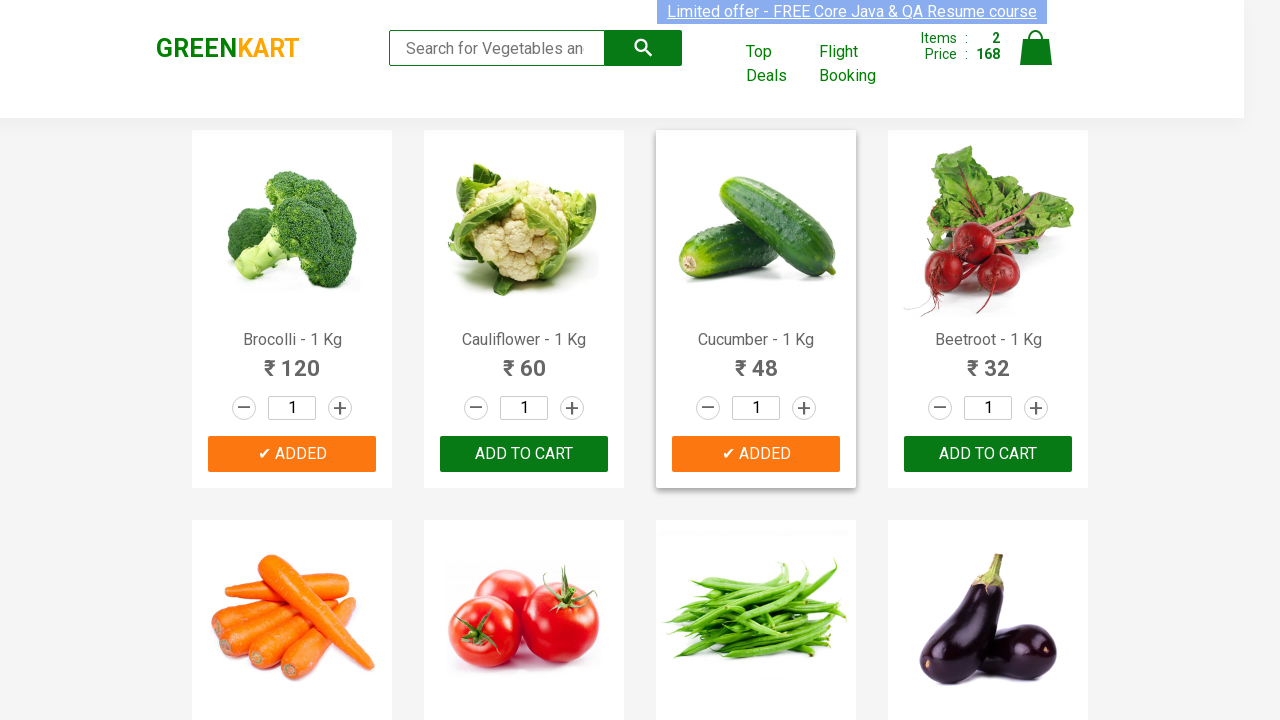

Clicked 'Add to cart' button for Beetroot (3 of 3 items added) at (988, 454) on xpath=//div[@class='product-action']/button >> nth=3
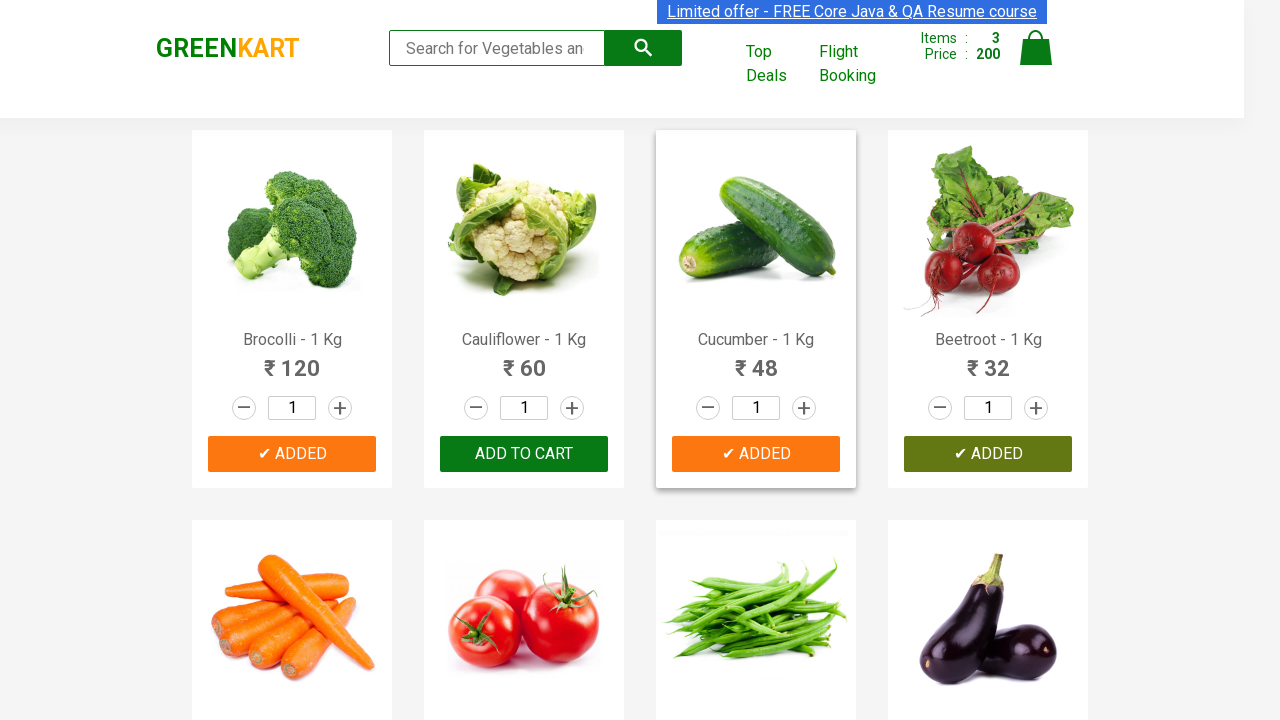

All required grocery items have been added to cart
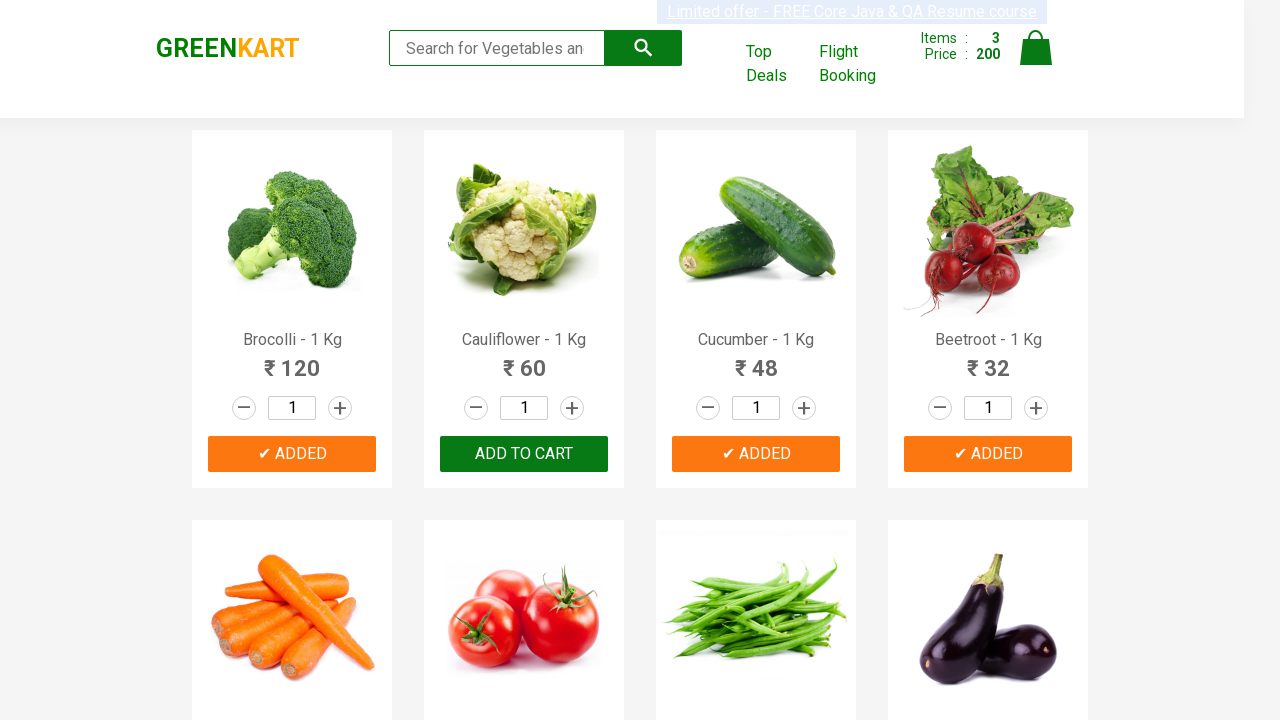

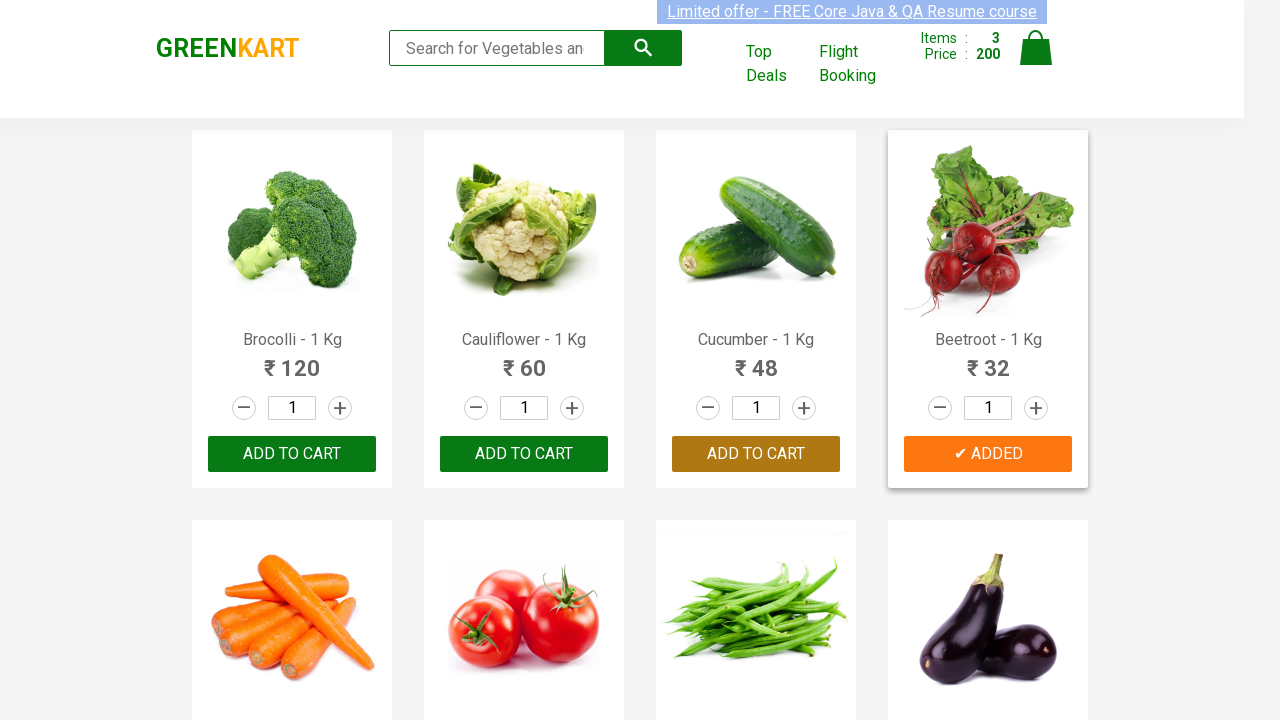